Tests dynamic selector techniques on a TodoMVC app by adding todo items and then locating them using various selector strategies including partial text match, position-based selection, and attribute filtering.

Starting URL: https://demo.playwright.dev/todomvc

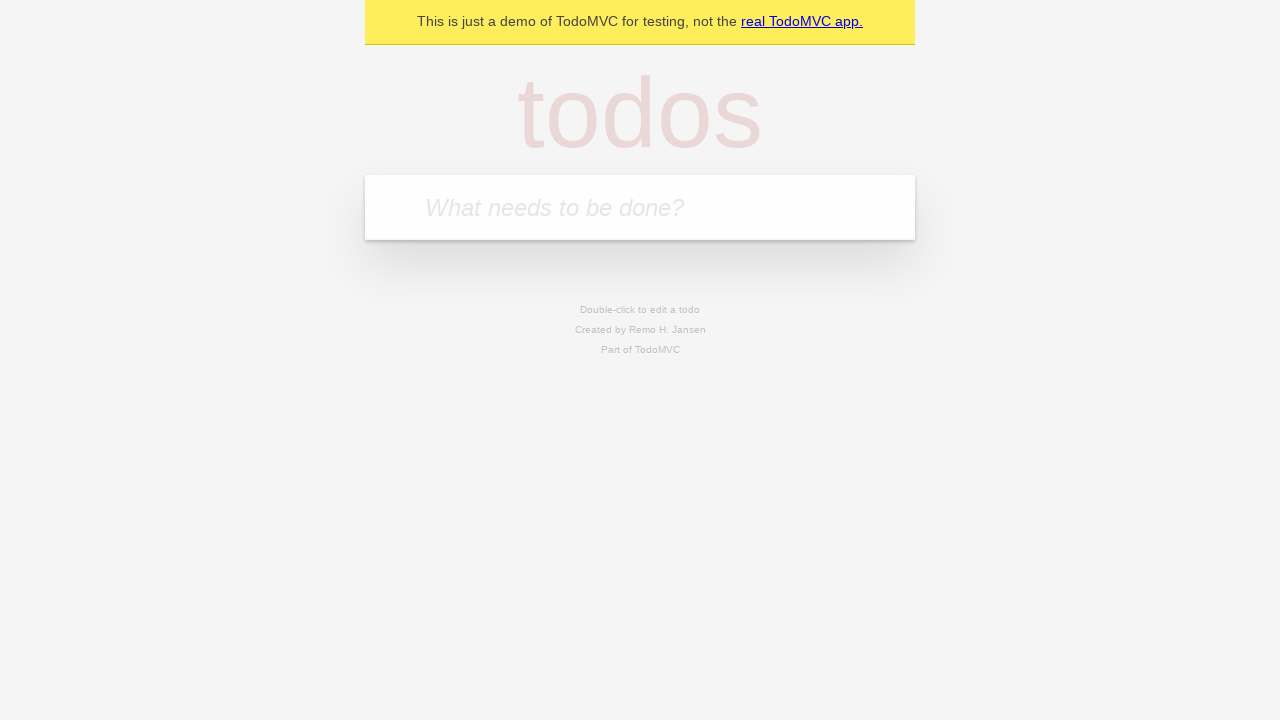

Filled new todo input with 'Dynamic Todo 1' on .new-todo
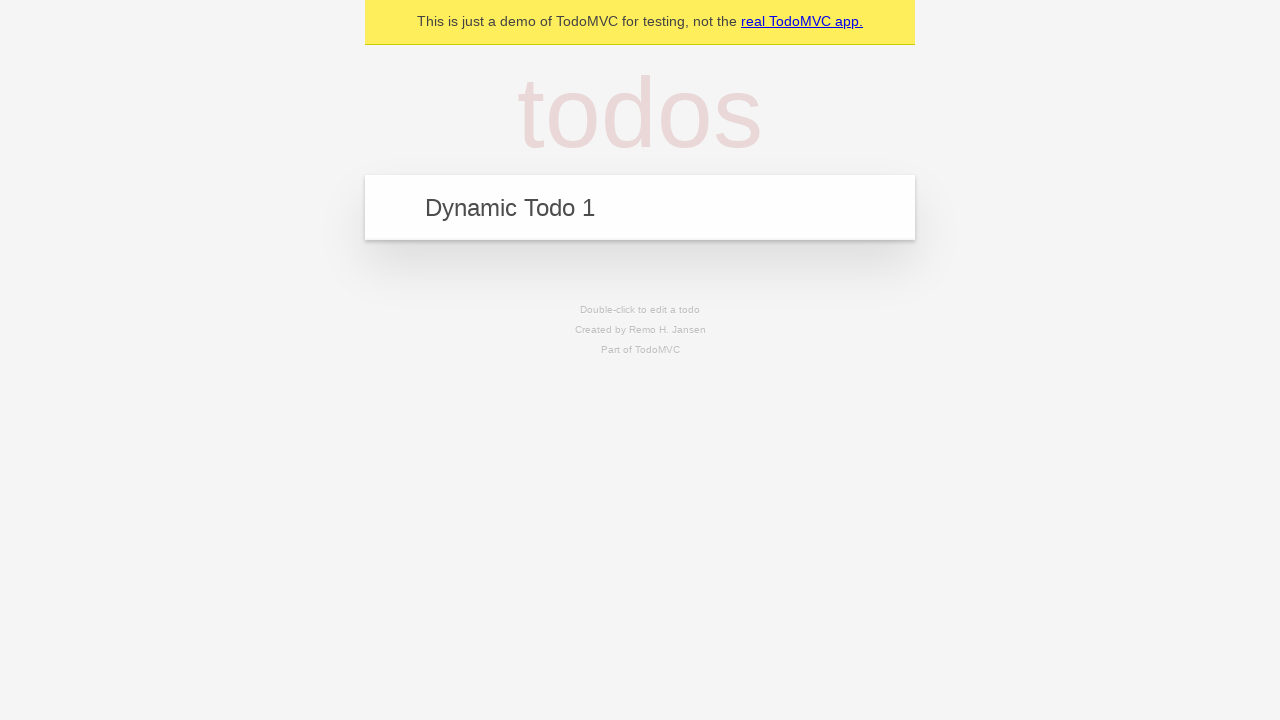

Pressed Enter to add first todo item on .new-todo
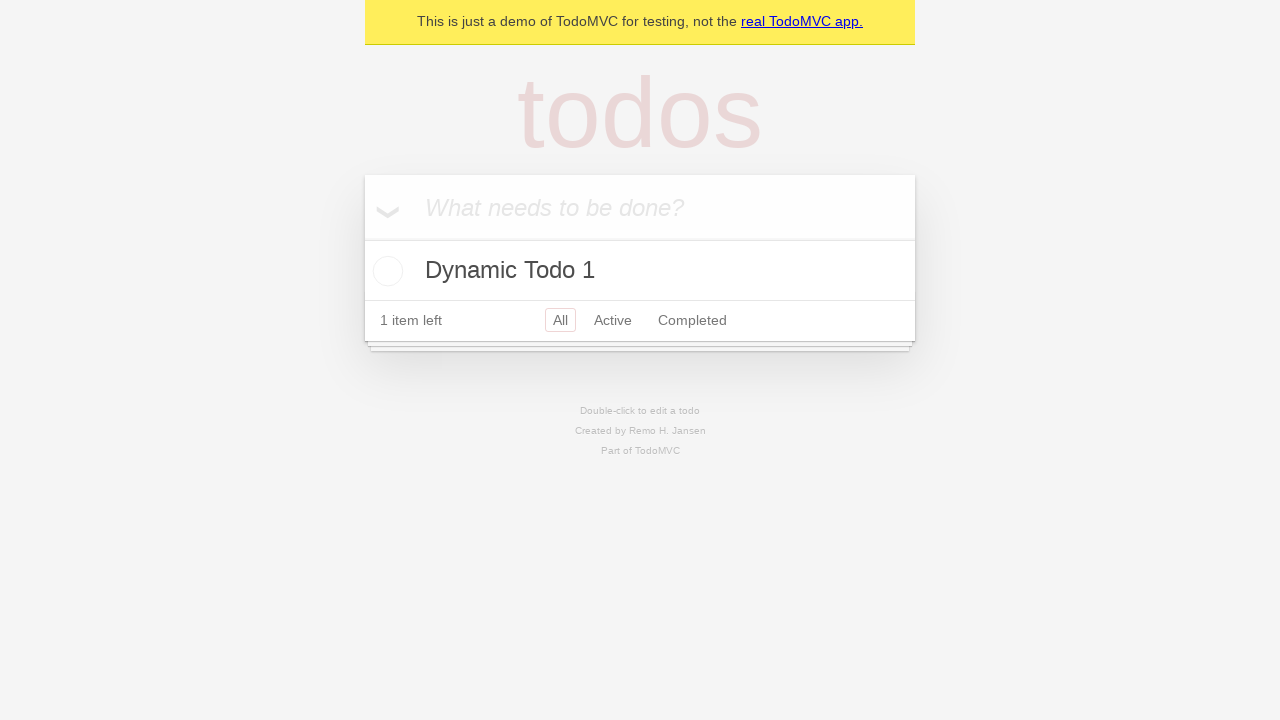

Filled new todo input with 'Dynamic Todo 2' on .new-todo
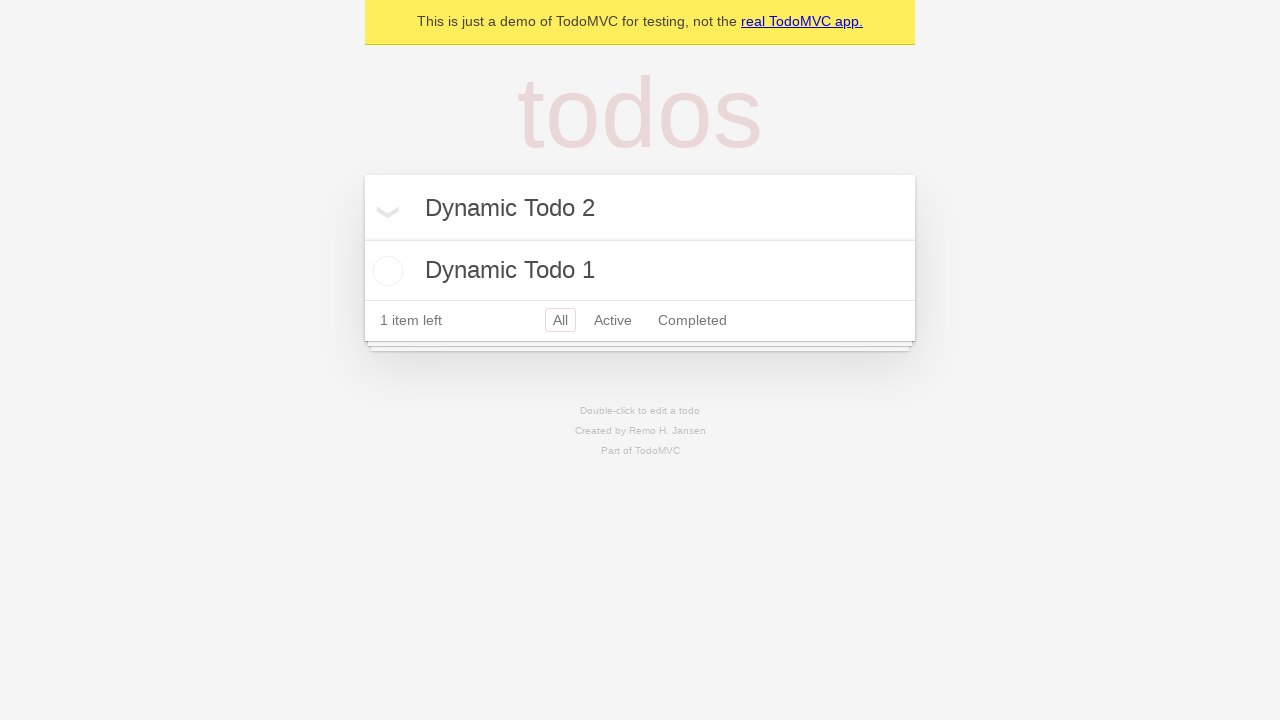

Pressed Enter to add second todo item on .new-todo
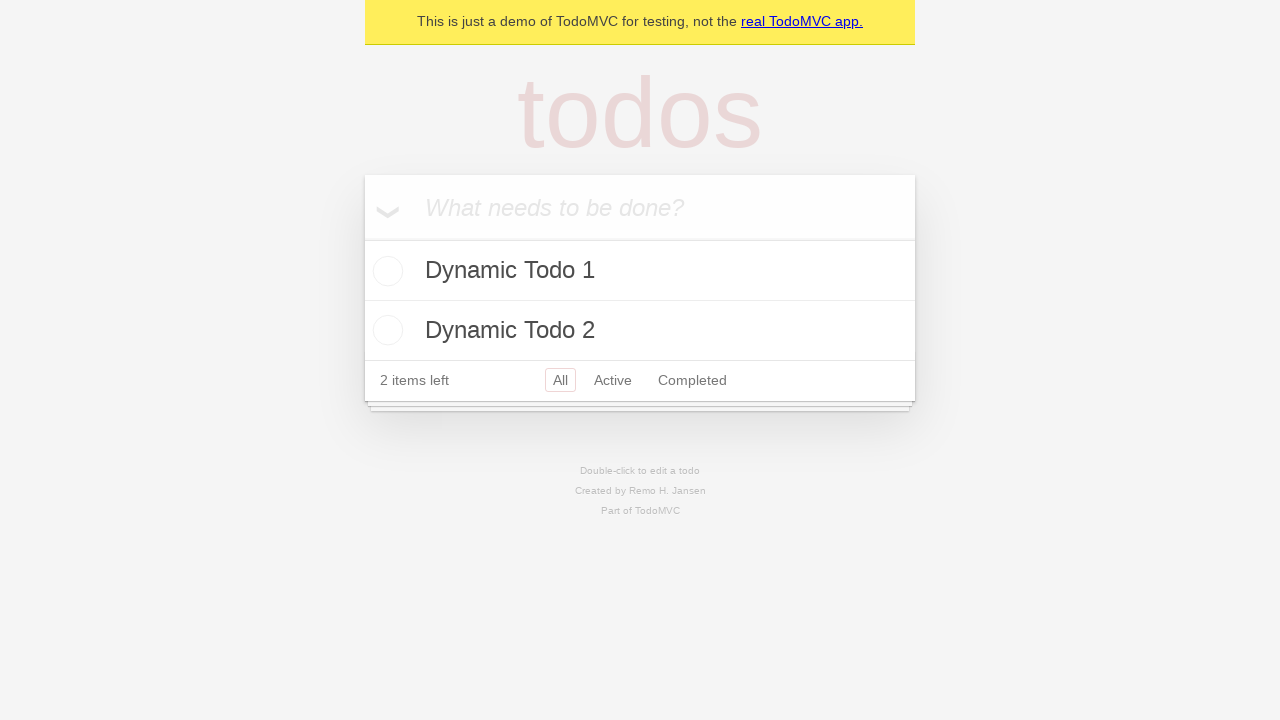

Located todo items using partial text match for 'Dynamic'
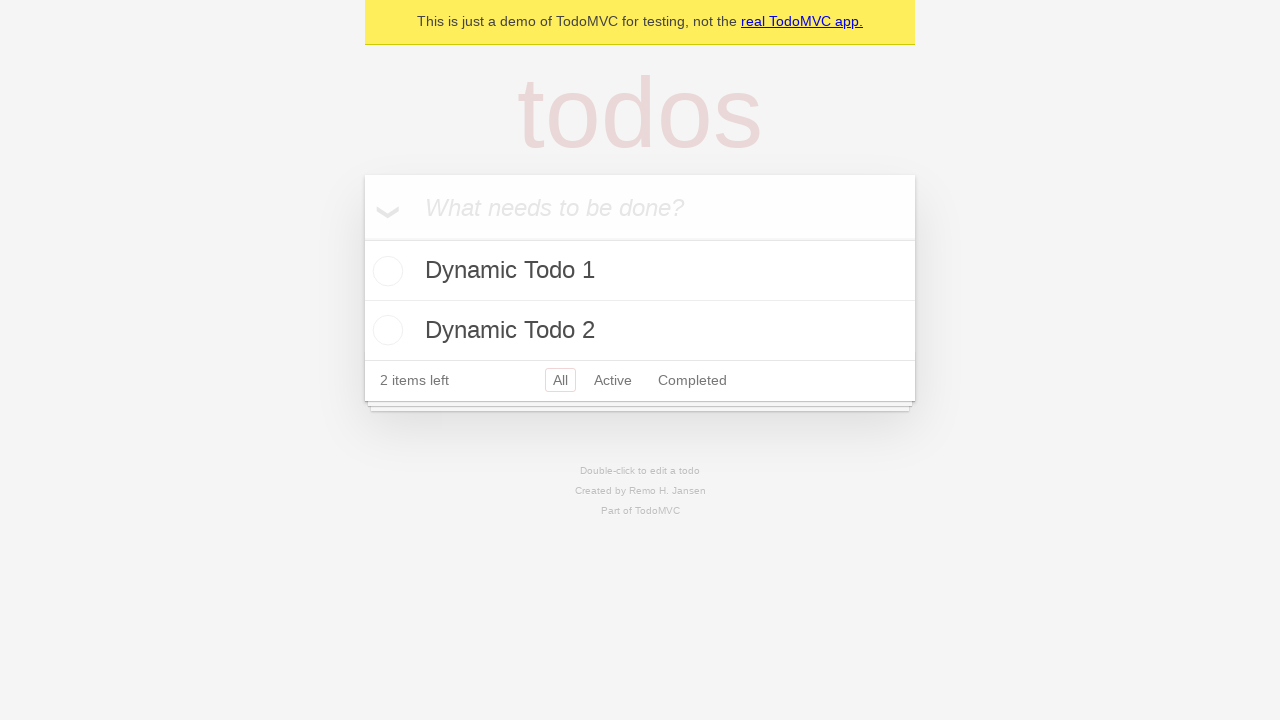

Filtered todo items by presence of 'Dynamic' text
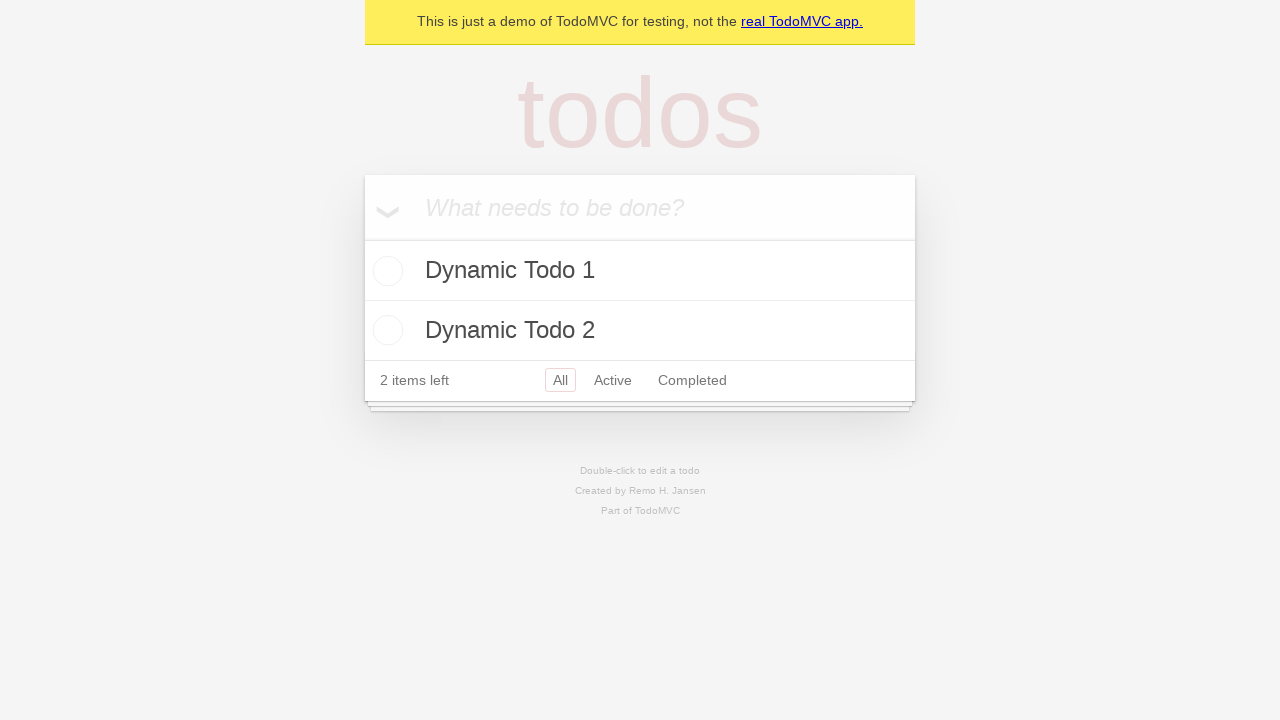

Located second todo item using position-based selector (nth(1))
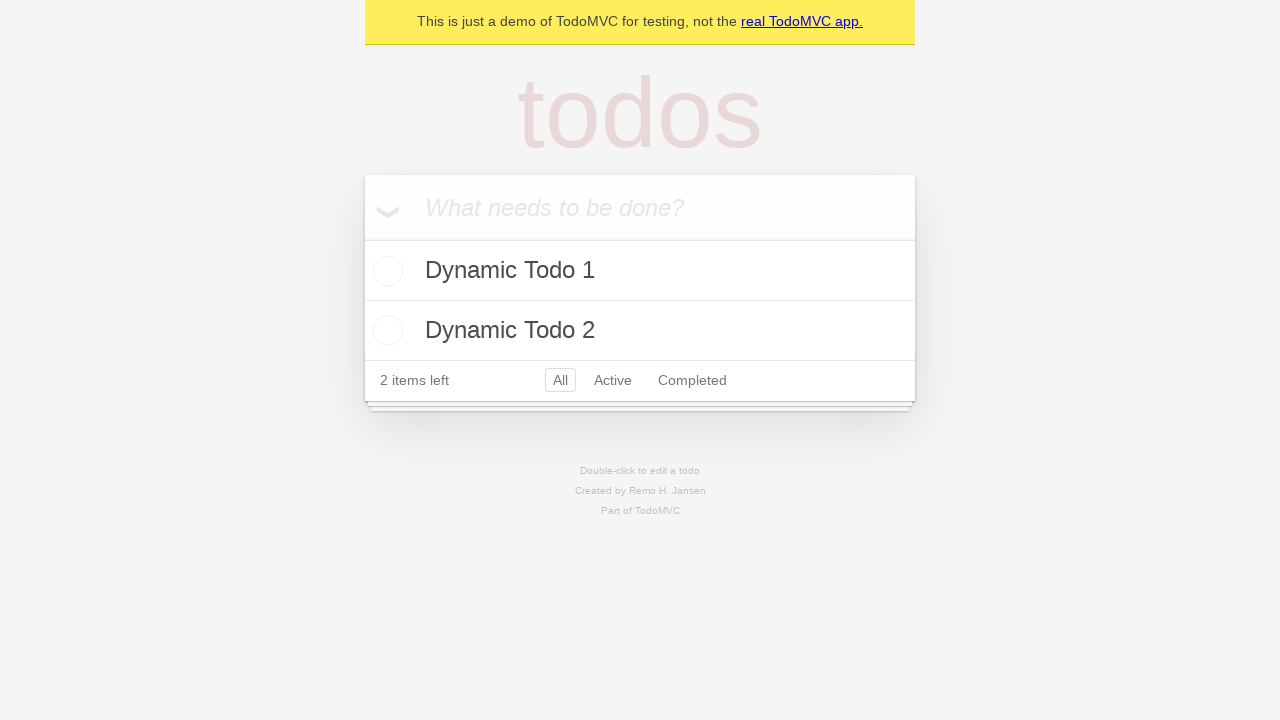

Located completed todo items using 'completed' class attribute
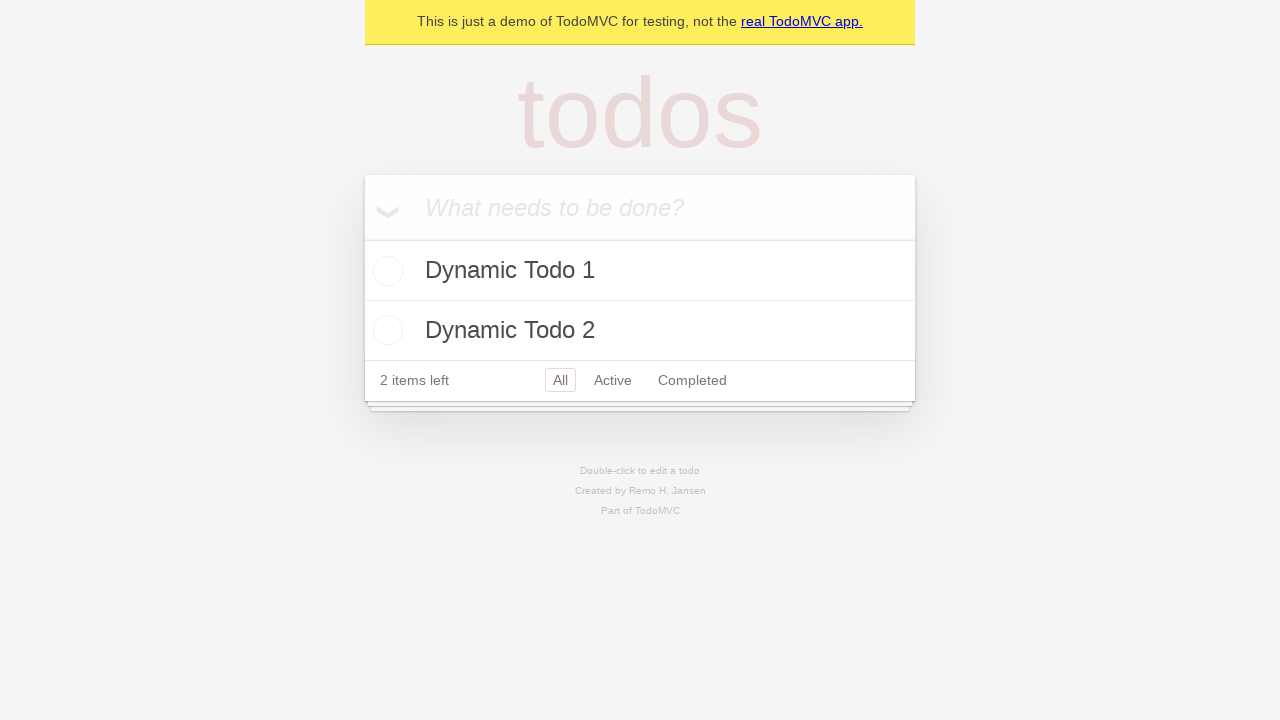

Filtered todo items to find those with completed attribute
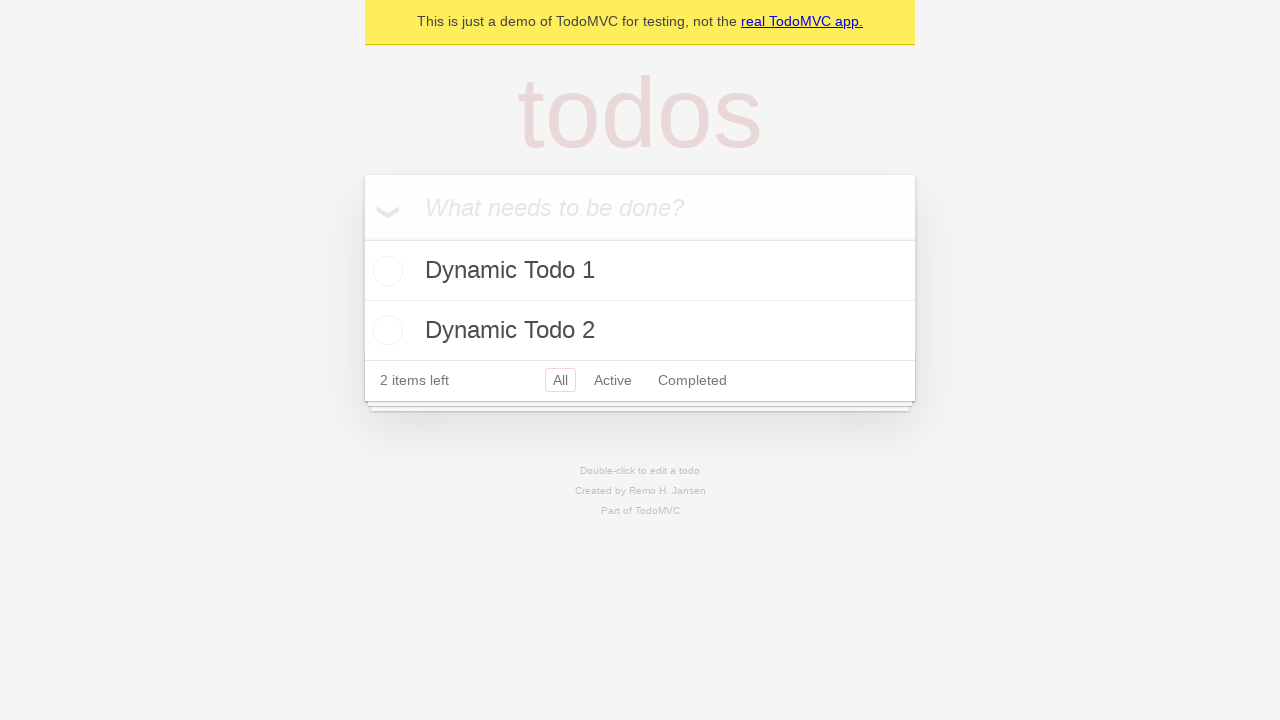

Filtered todo items to find uncompleted items using has_not selector
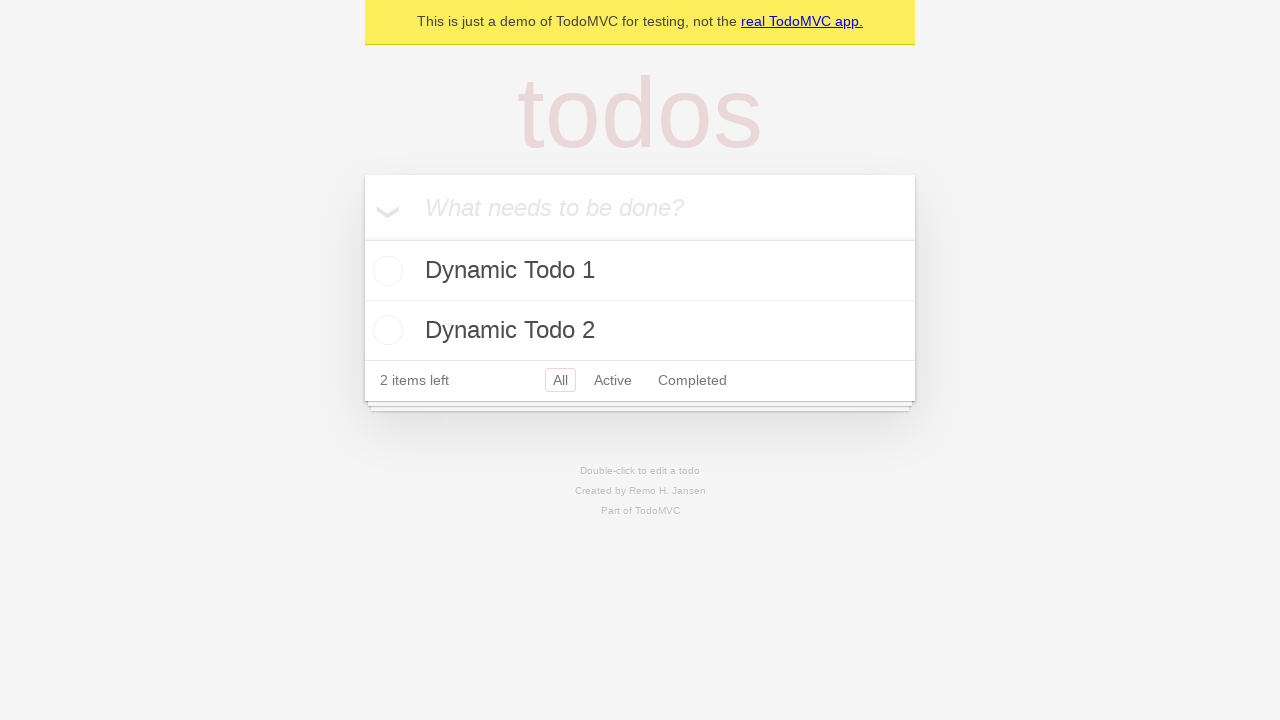

Verified todo items loaded on the page
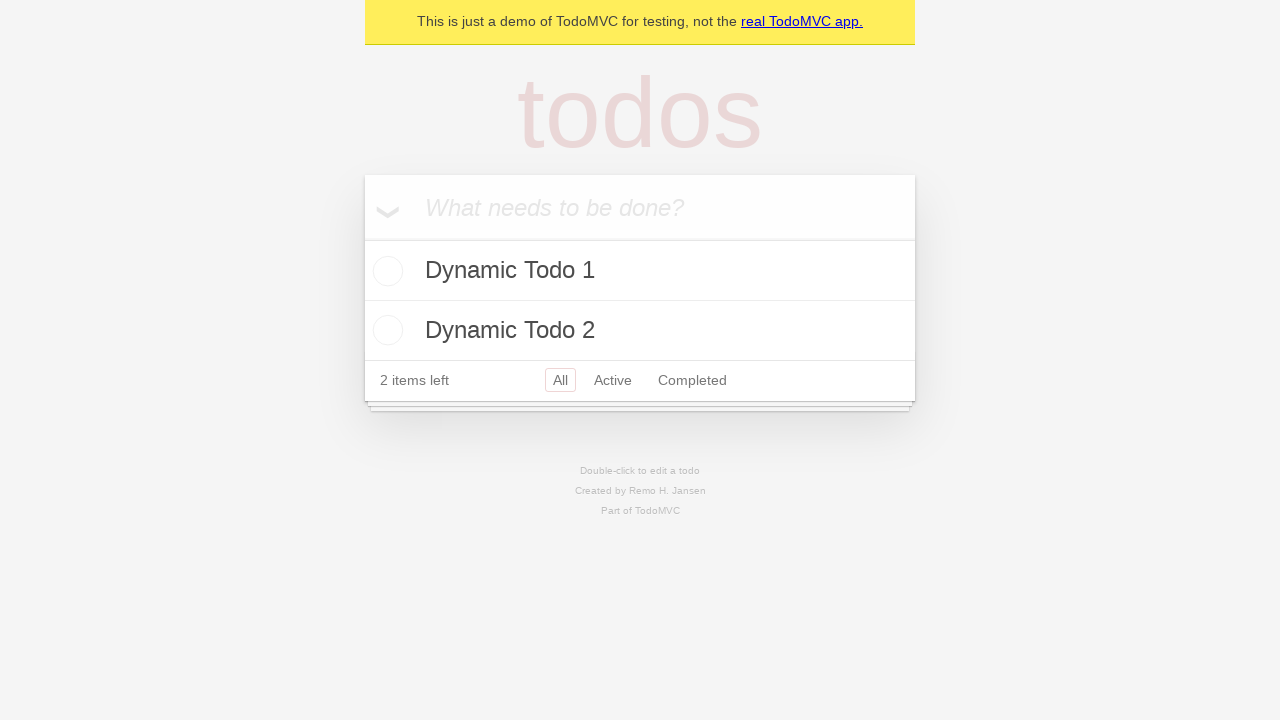

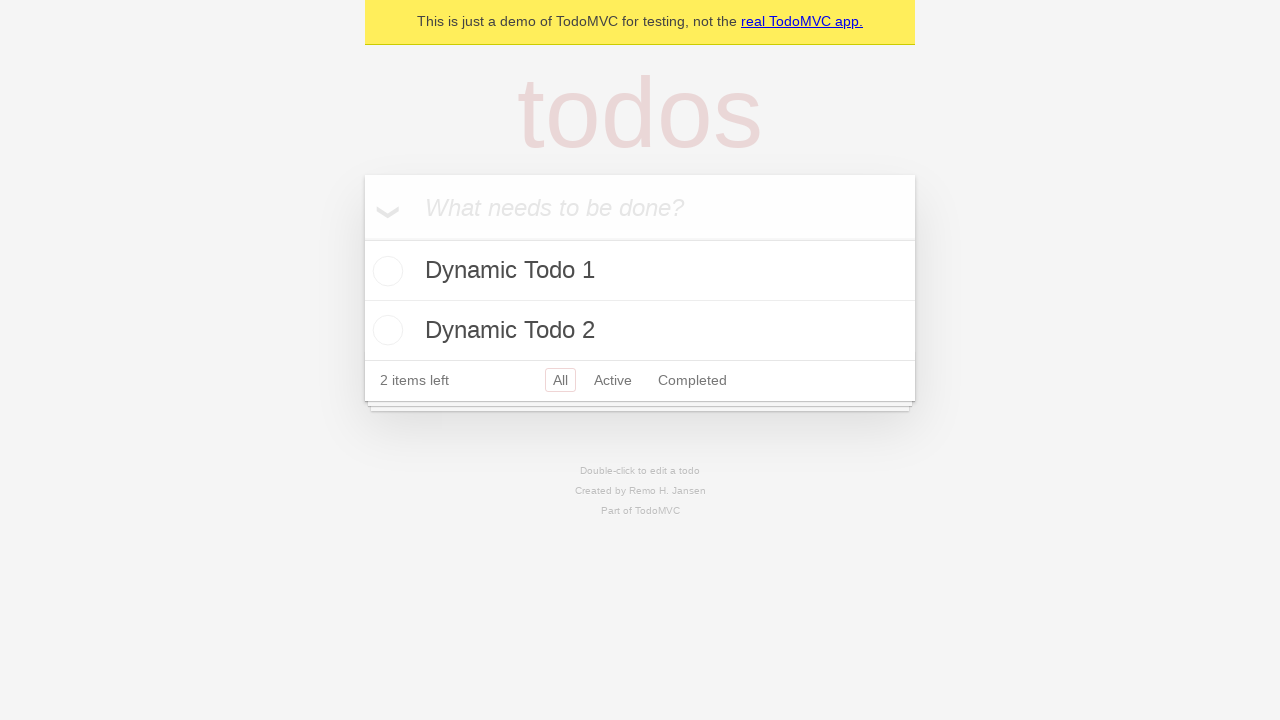